Navigates to Hyundai Spain website and then to the Kona Electric 2021 configuration page to view powertrain options

Starting URL: https://www.hyundai.com/es.html

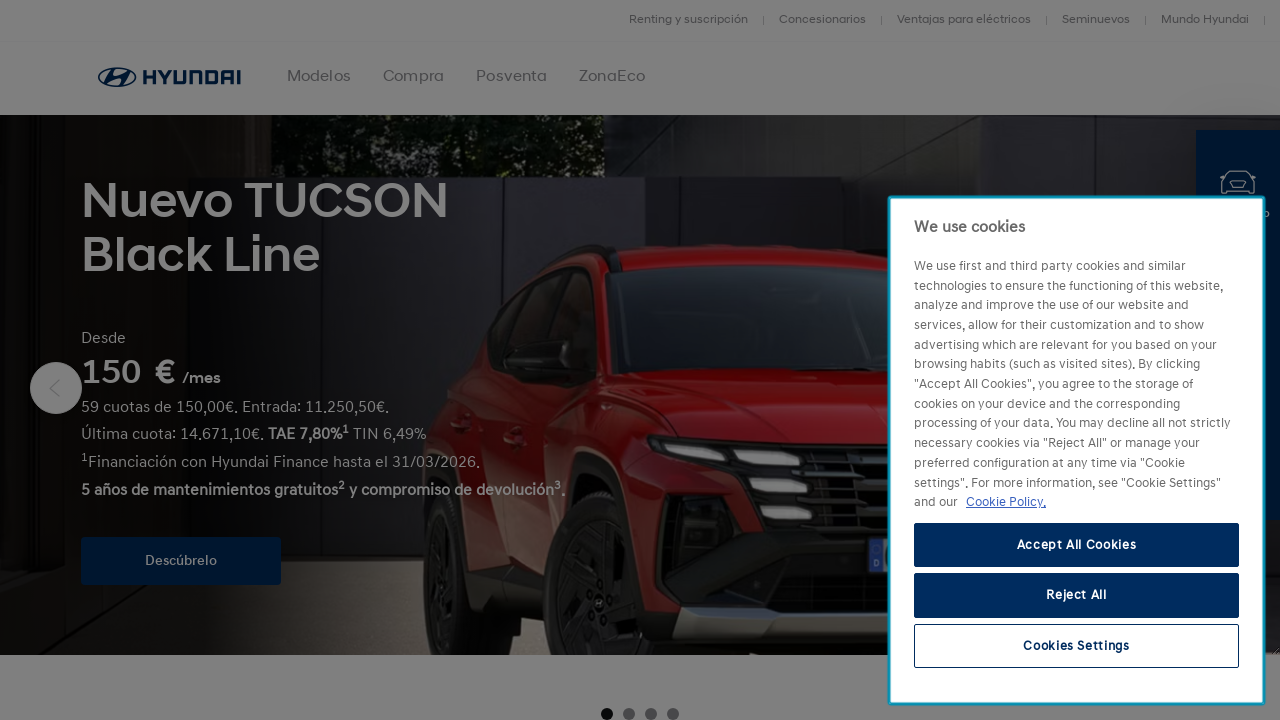

Navigated to Hyundai Spain Kona Electric 2021 configuration page - powertrain section
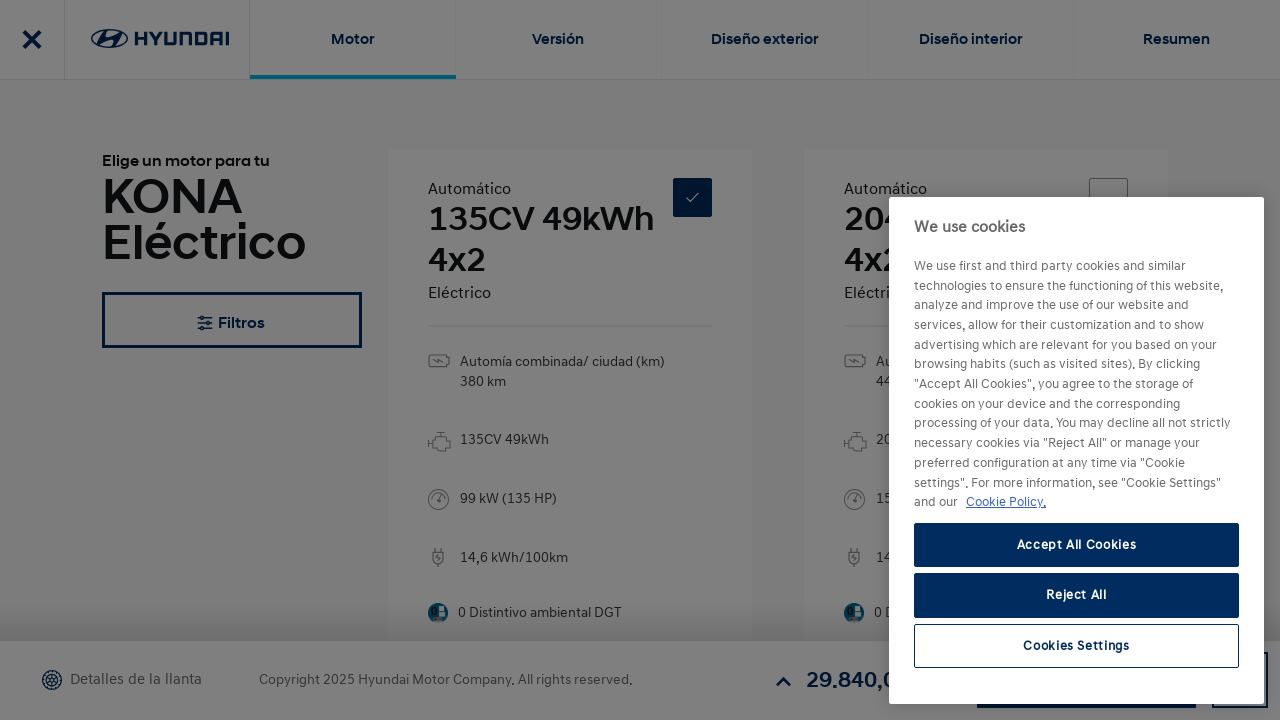

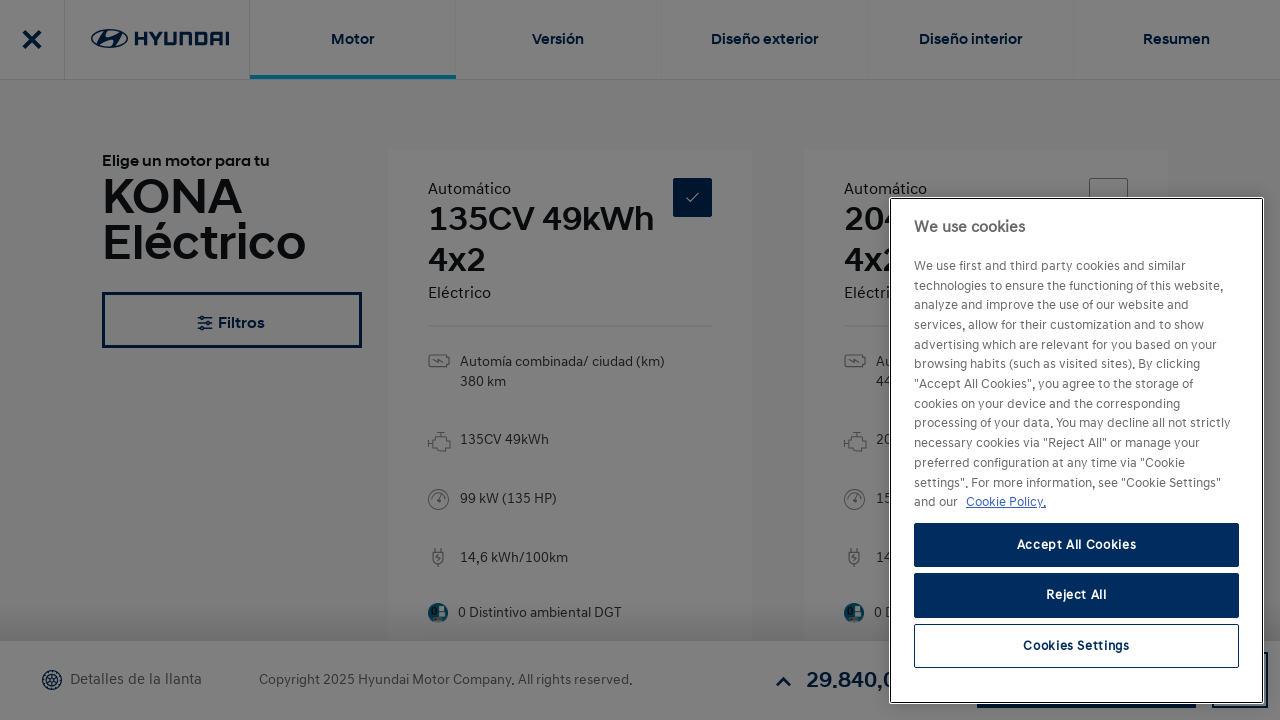